Scrolls to the HTML1 section on the test automation practice page and verifies the BookTable is visible with rows and columns

Starting URL: http://testautomationpractice.blogspot.com/

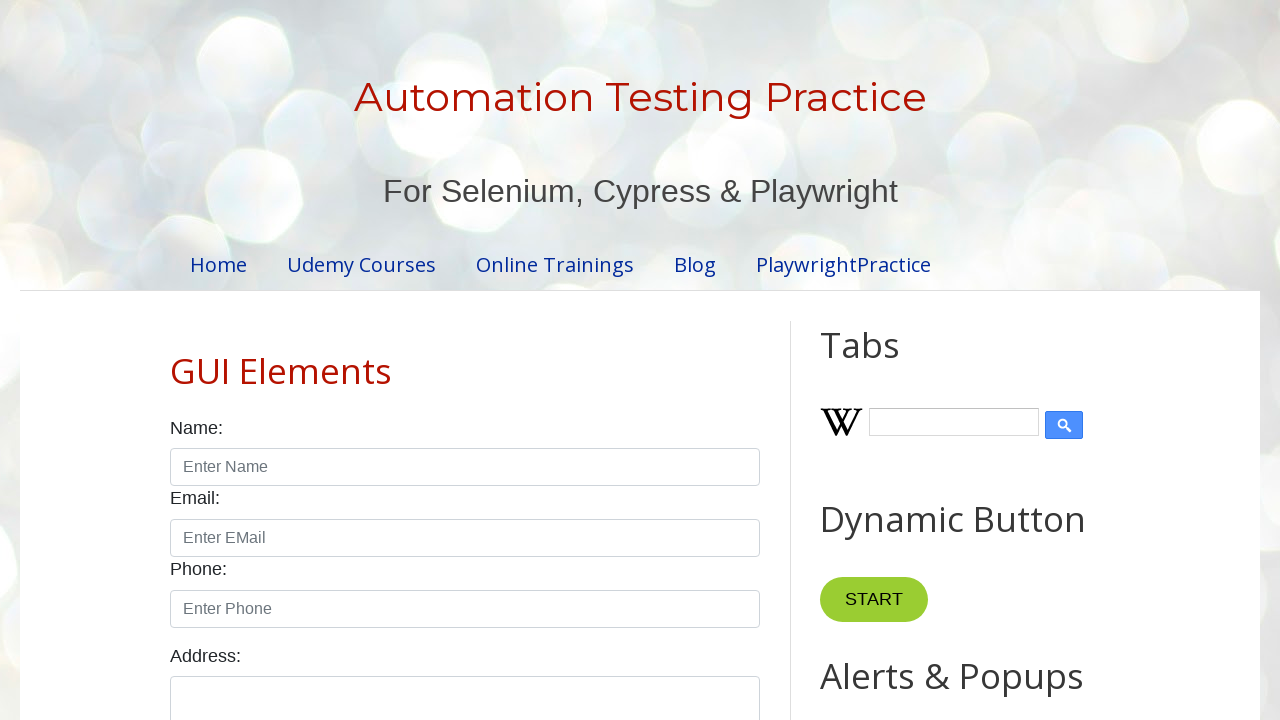

Scrolled to HTML1 section
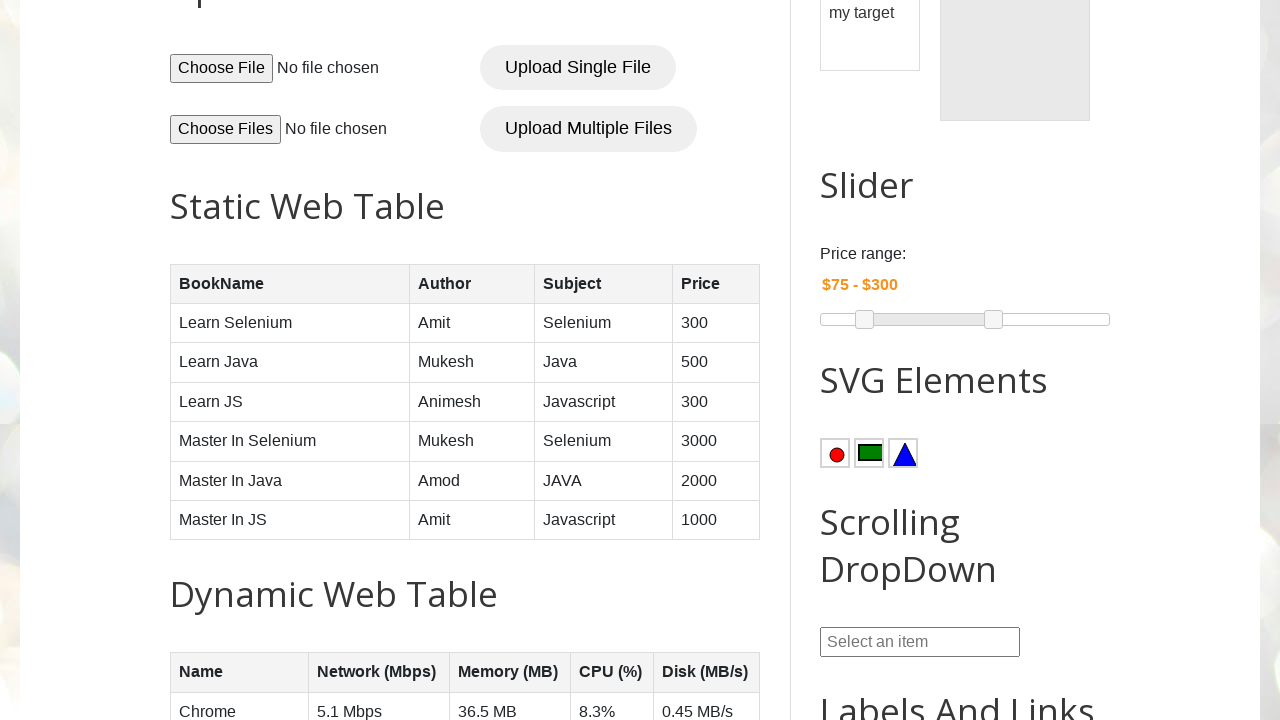

BookTable became visible
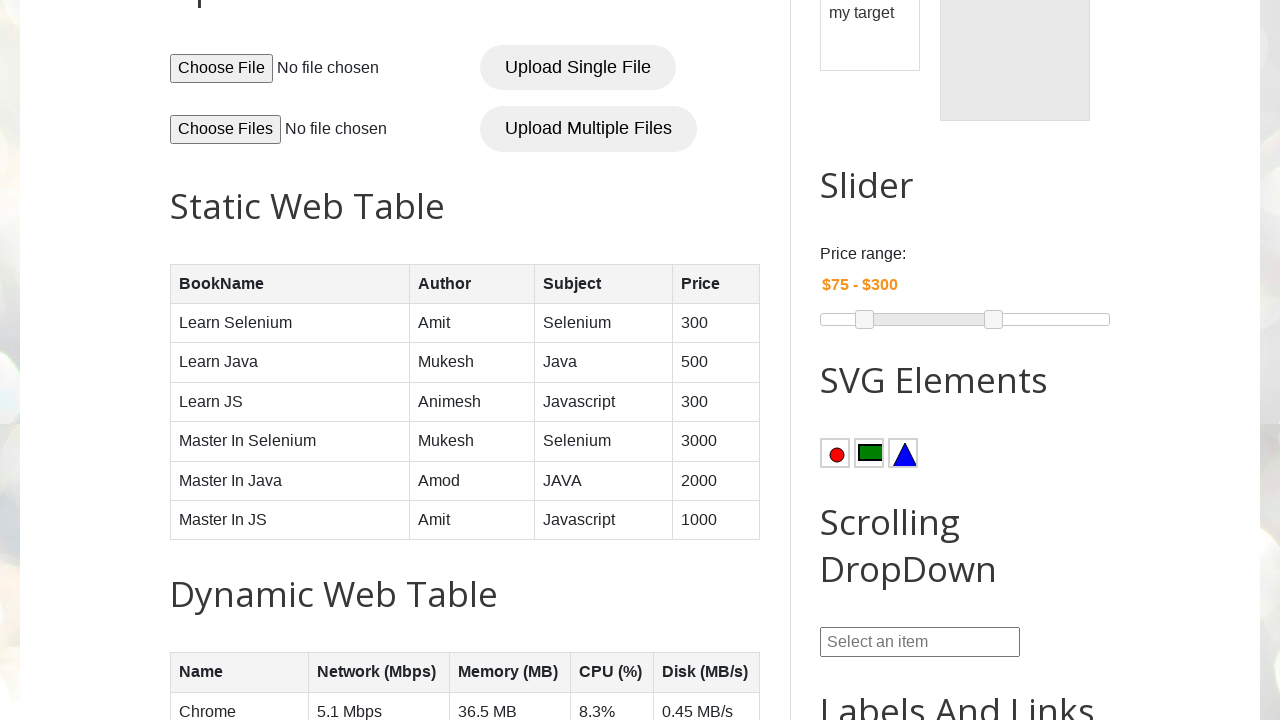

BookTable rows loaded and verified
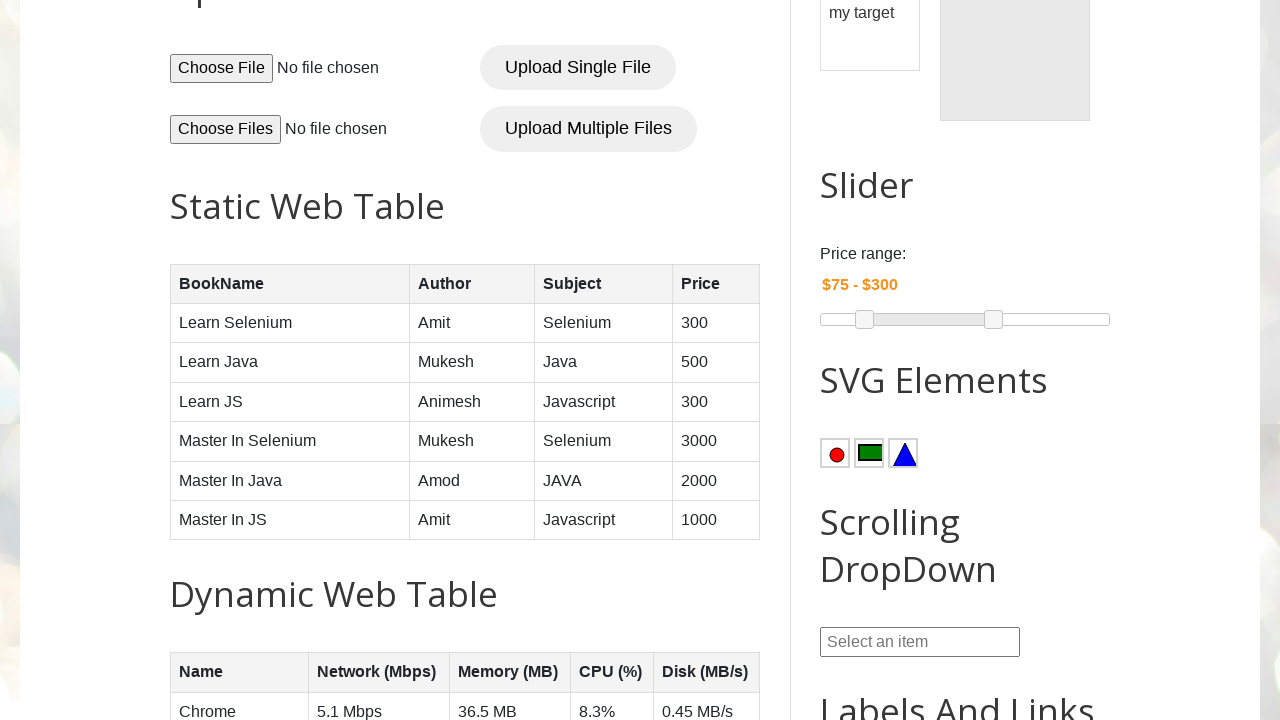

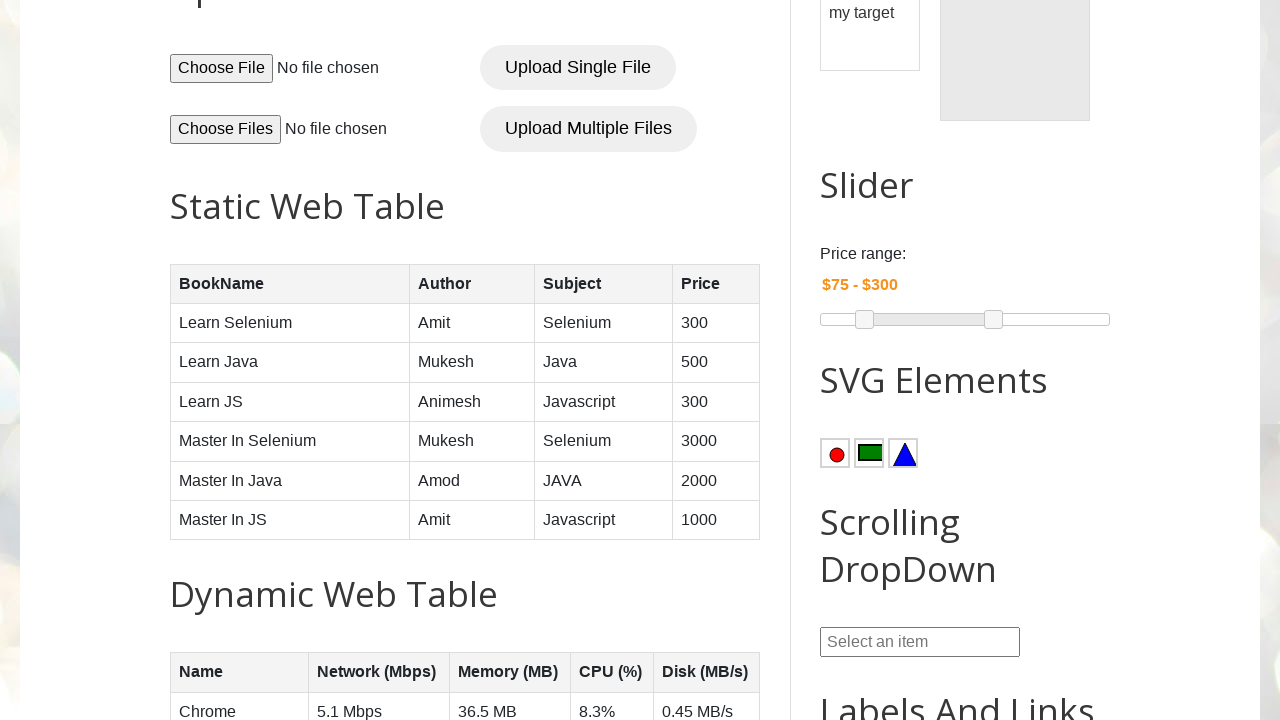